Tests alert handling by triggering alerts and accepting/dismissing them

Starting URL: https://rahulshettyacademy.com/AutomationPractice/

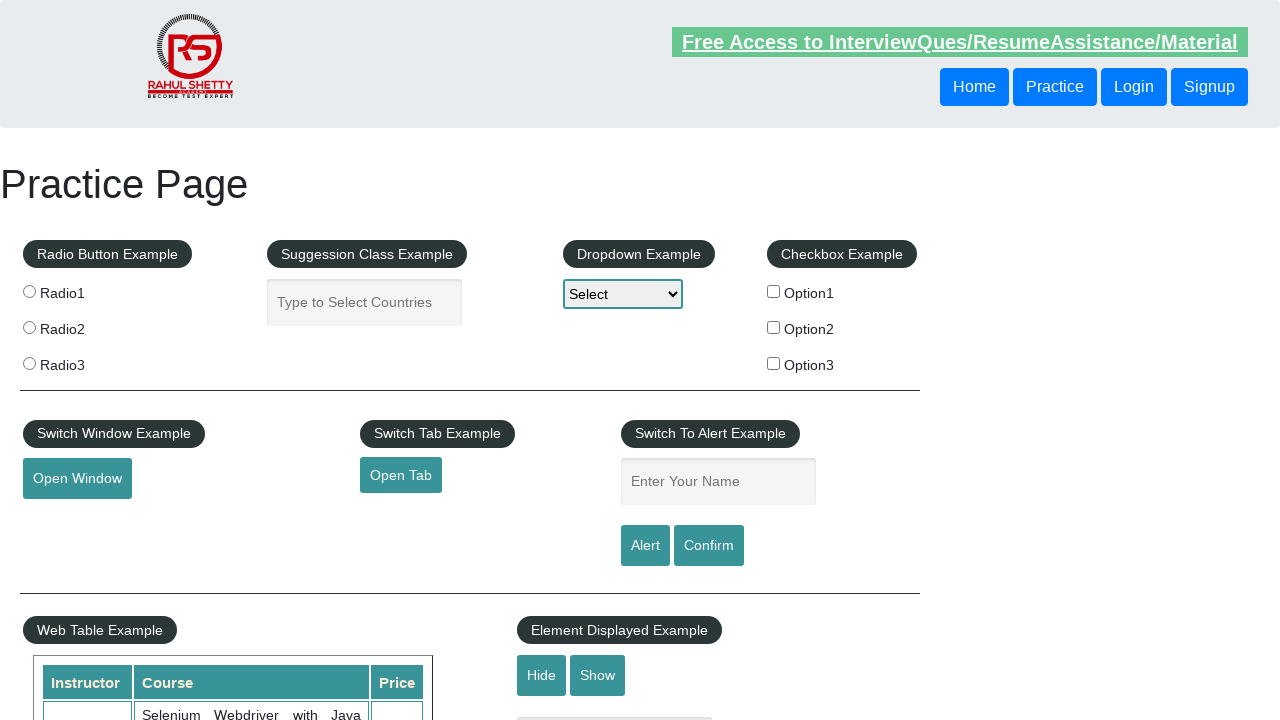

Set up dialog handler to accept alerts
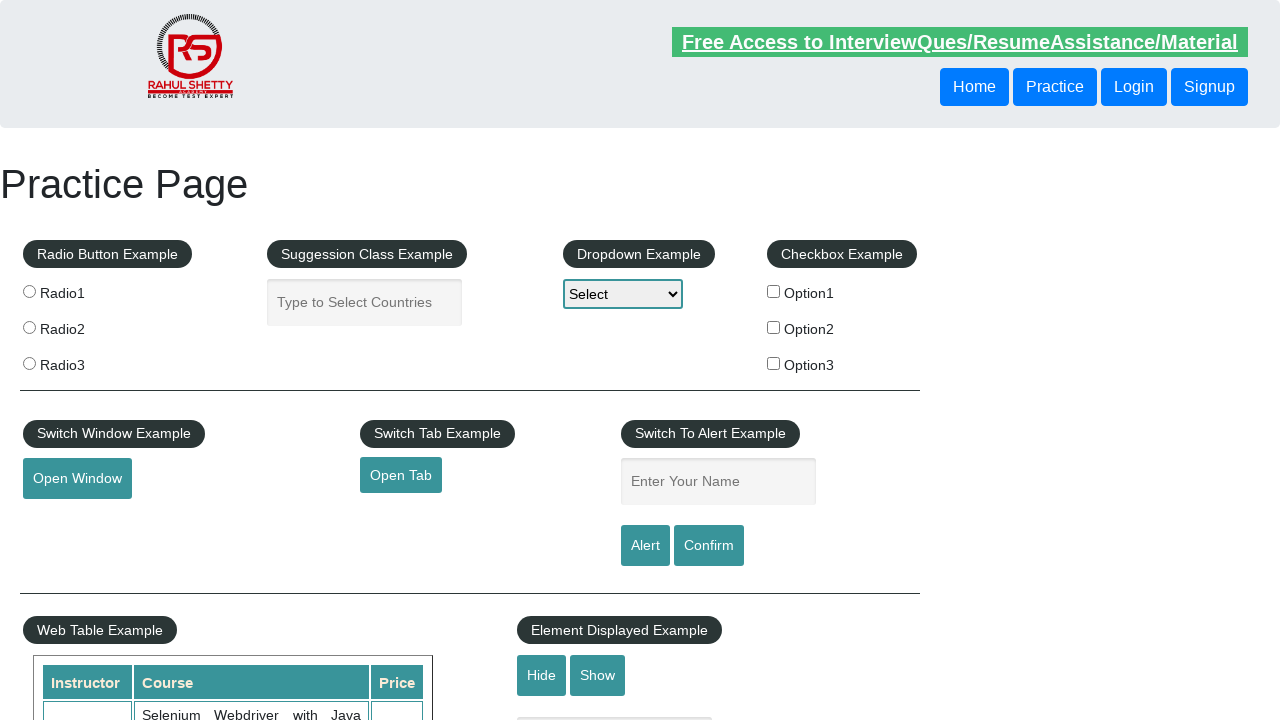

Clicked enter-name input field to trigger alert at (718, 482) on input[name='enter-name']
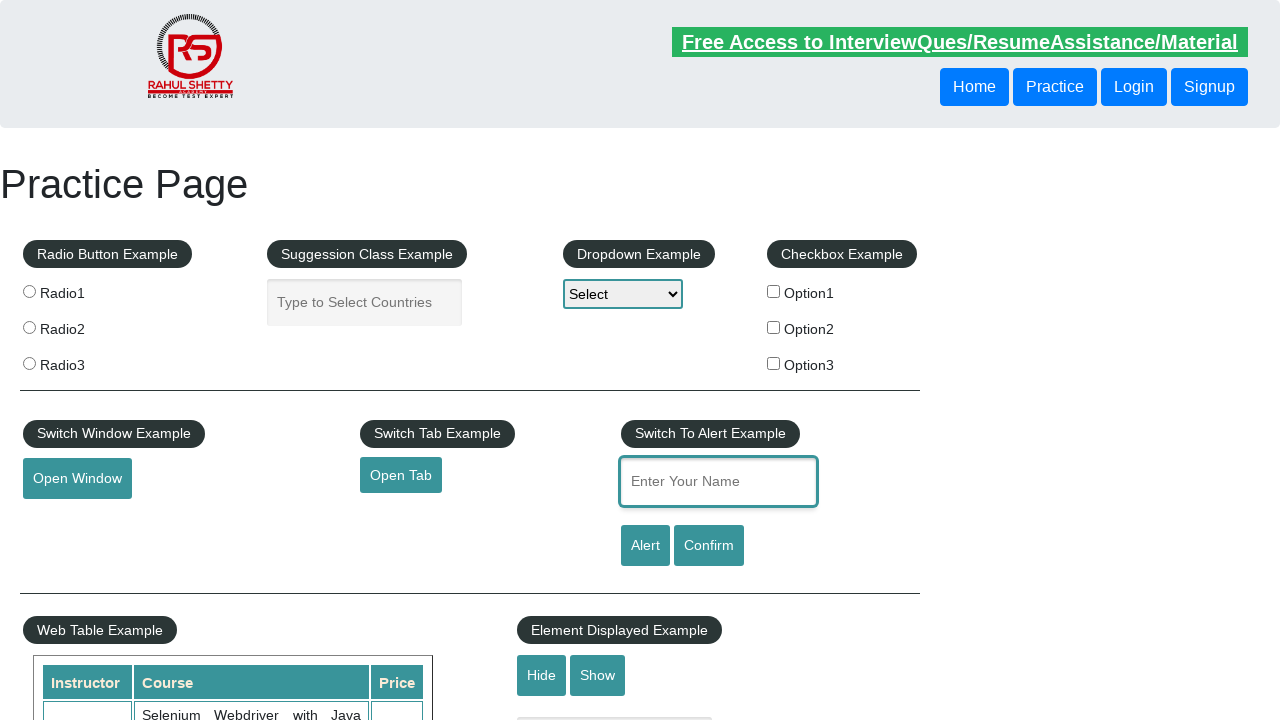

Filled enter-name field with 'Test User' on input[name='enter-name']
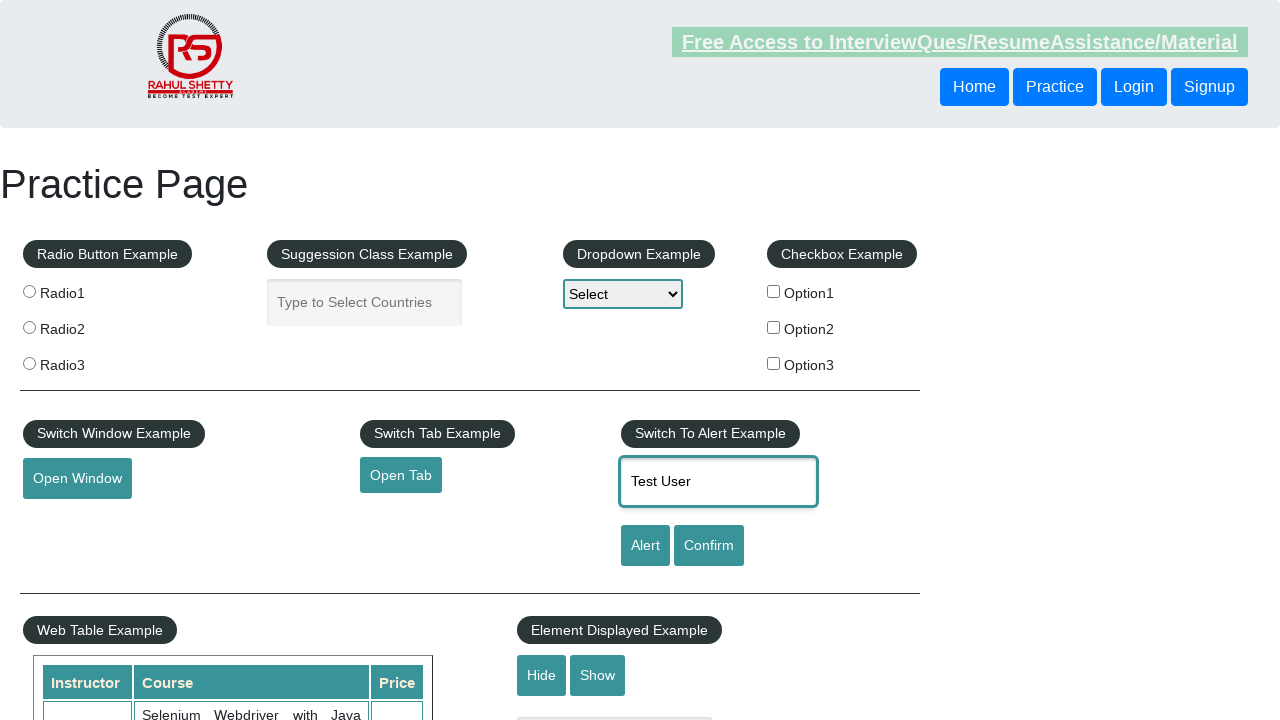

Clicked alert button to trigger alert dialog at (645, 546) on input[id='alertbtn']
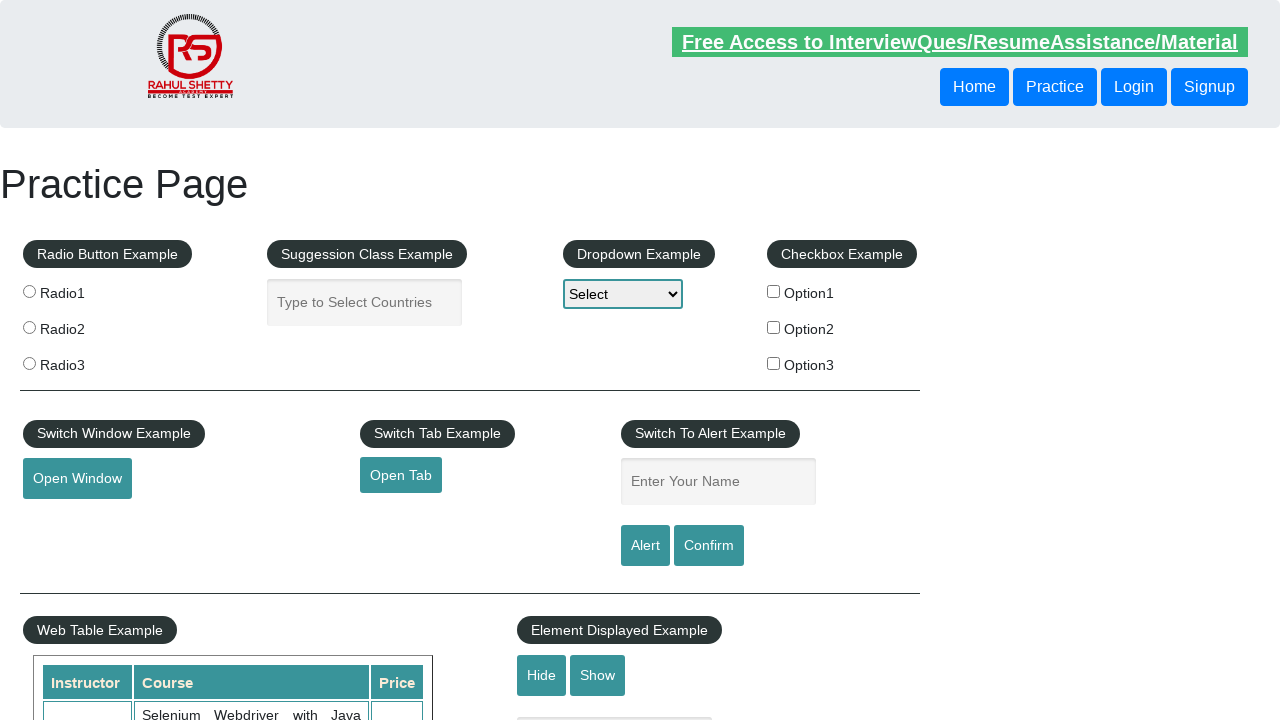

Set up dialog handler to dismiss confirm dialogs
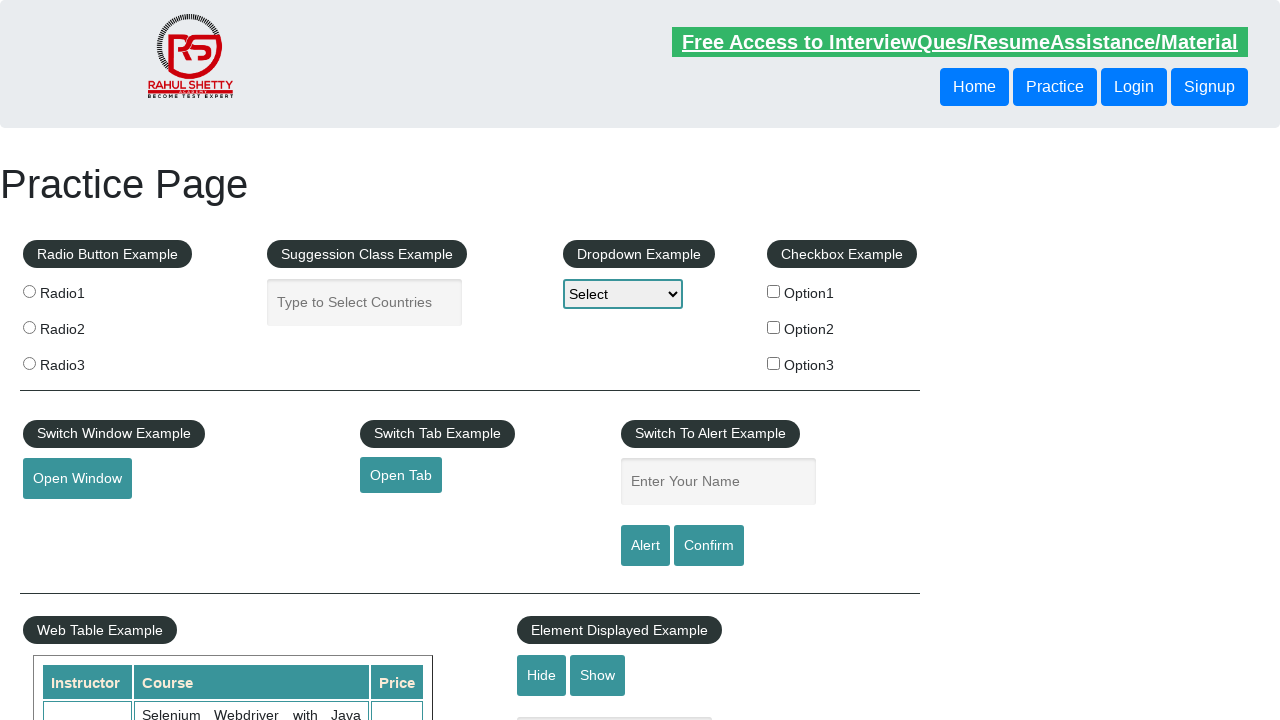

Clicked confirm button to trigger confirm dialog at (709, 546) on input[id='confirmbtn']
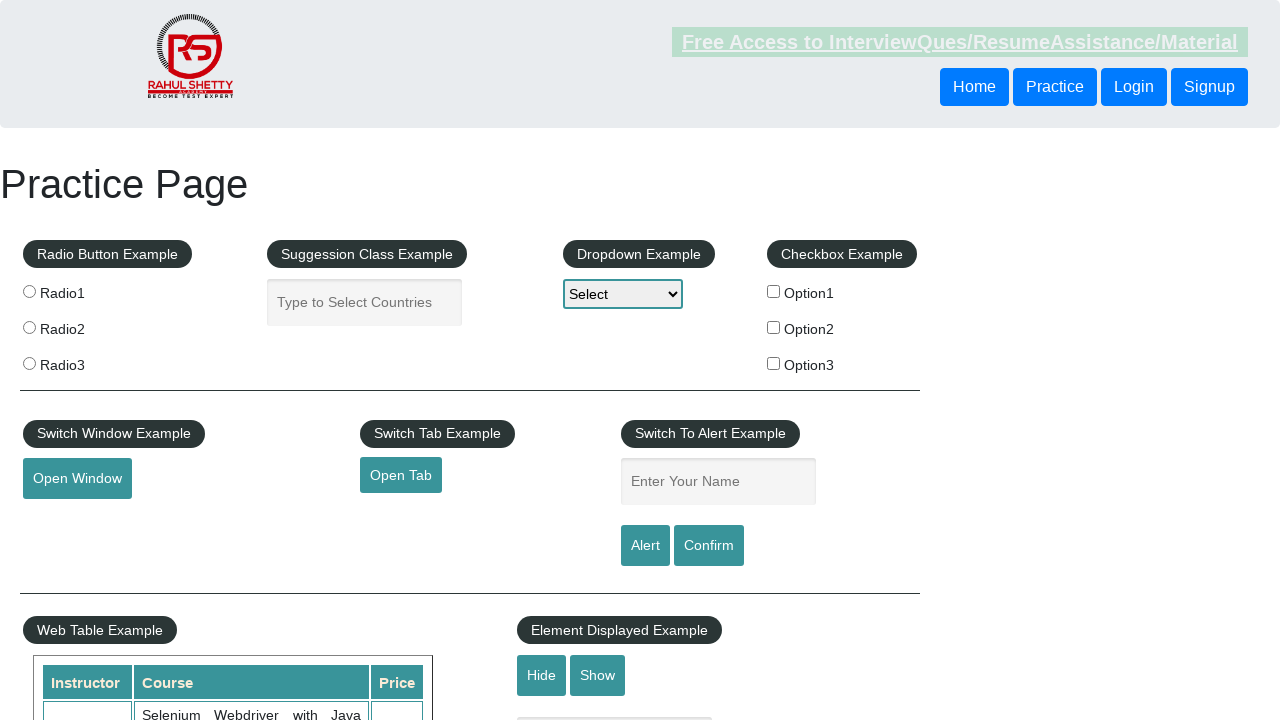

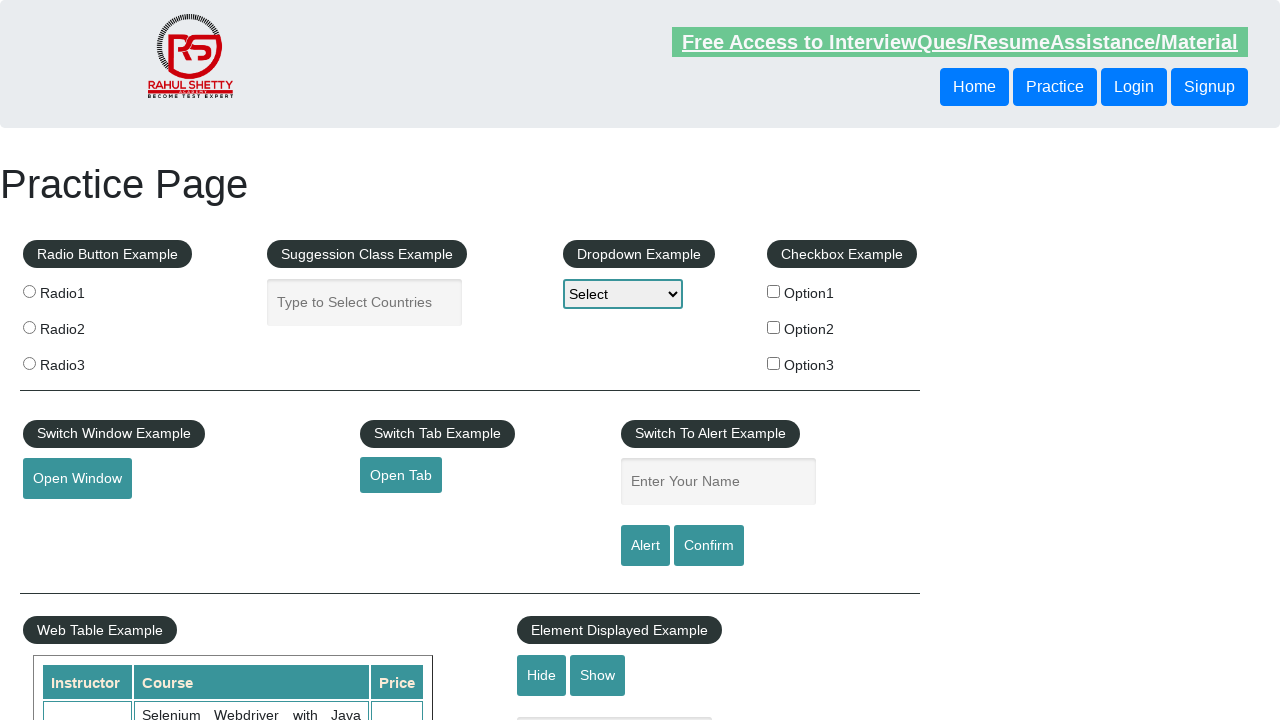